Tests the Powerball previous results page by clicking the "Load More" button multiple times to load additional lottery drawing results, then verifies that result cards are displayed.

Starting URL: https://www.powerball.com/previous-results?gc=powerball

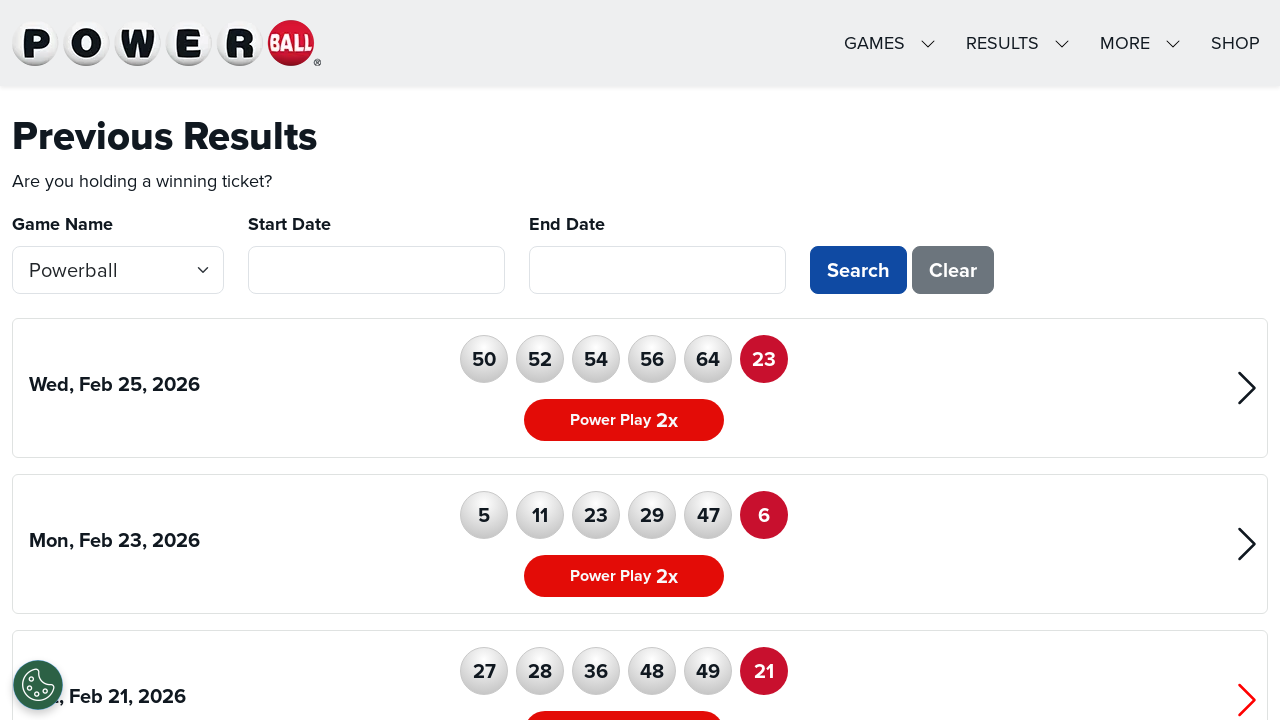

Waited for initial result cards to load
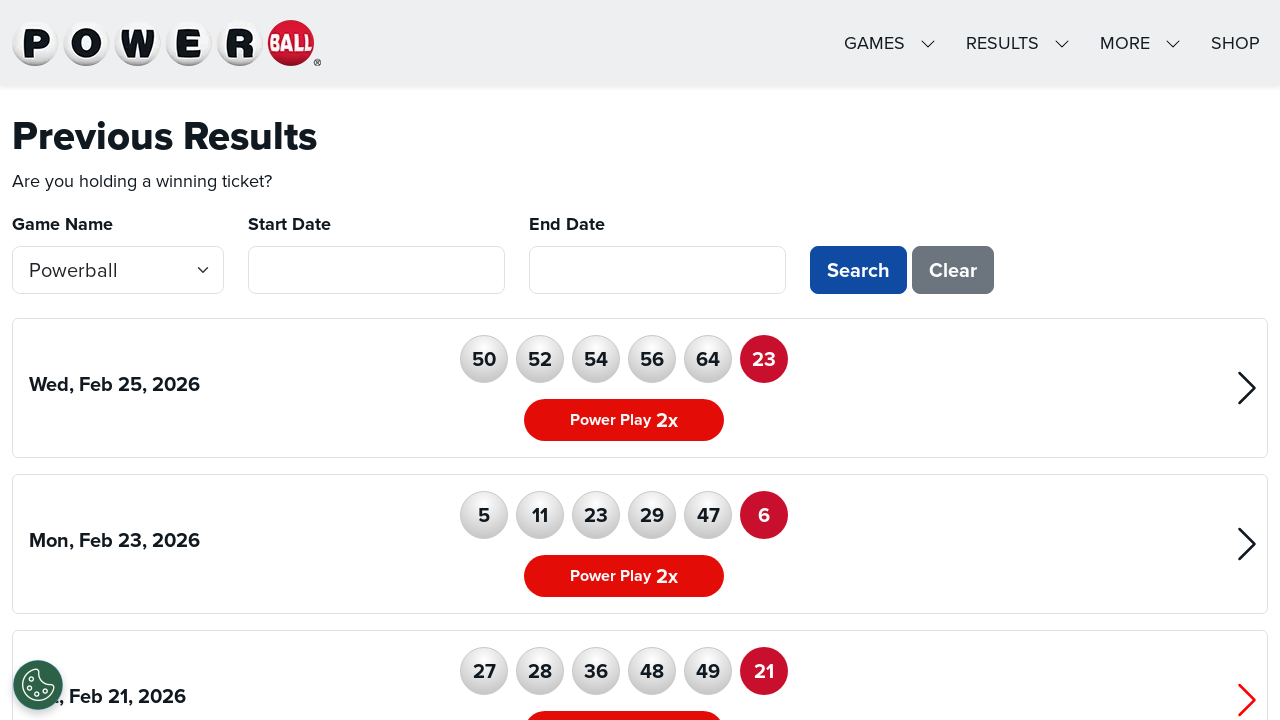

Clicked Load More button (iteration 1) at (640, 403) on #loadMore
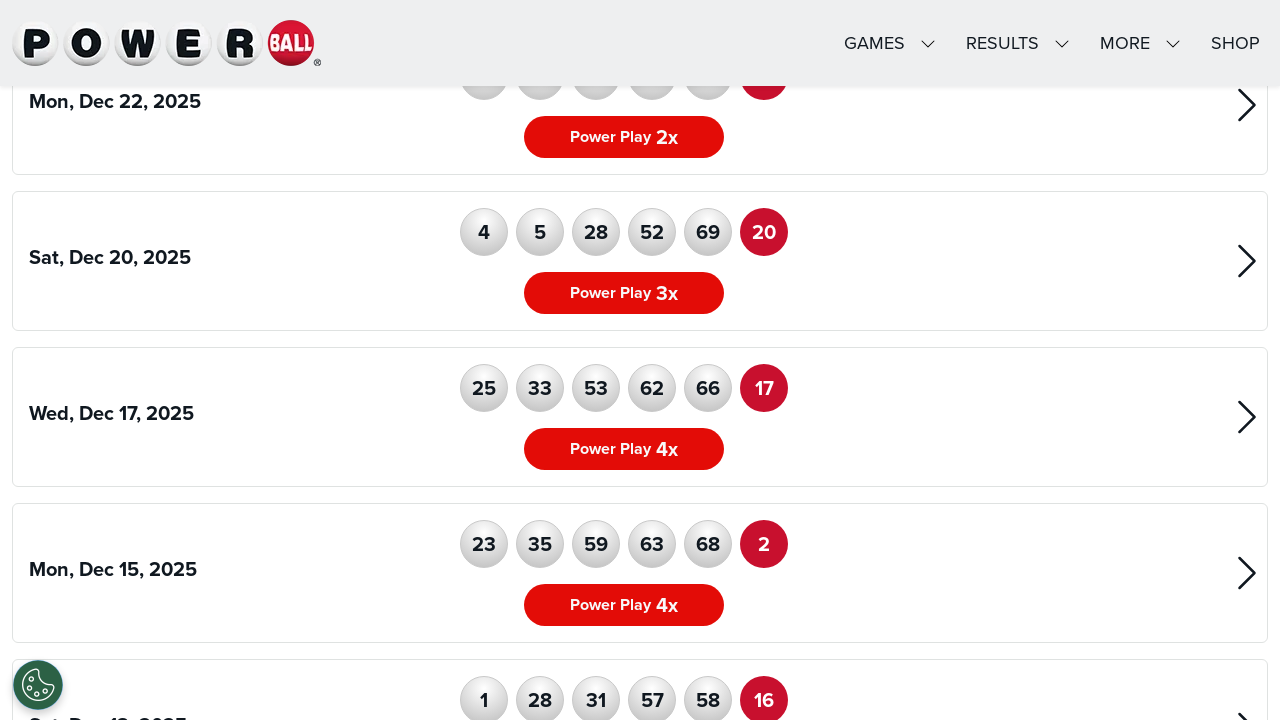

Waited for new results to load (iteration 1)
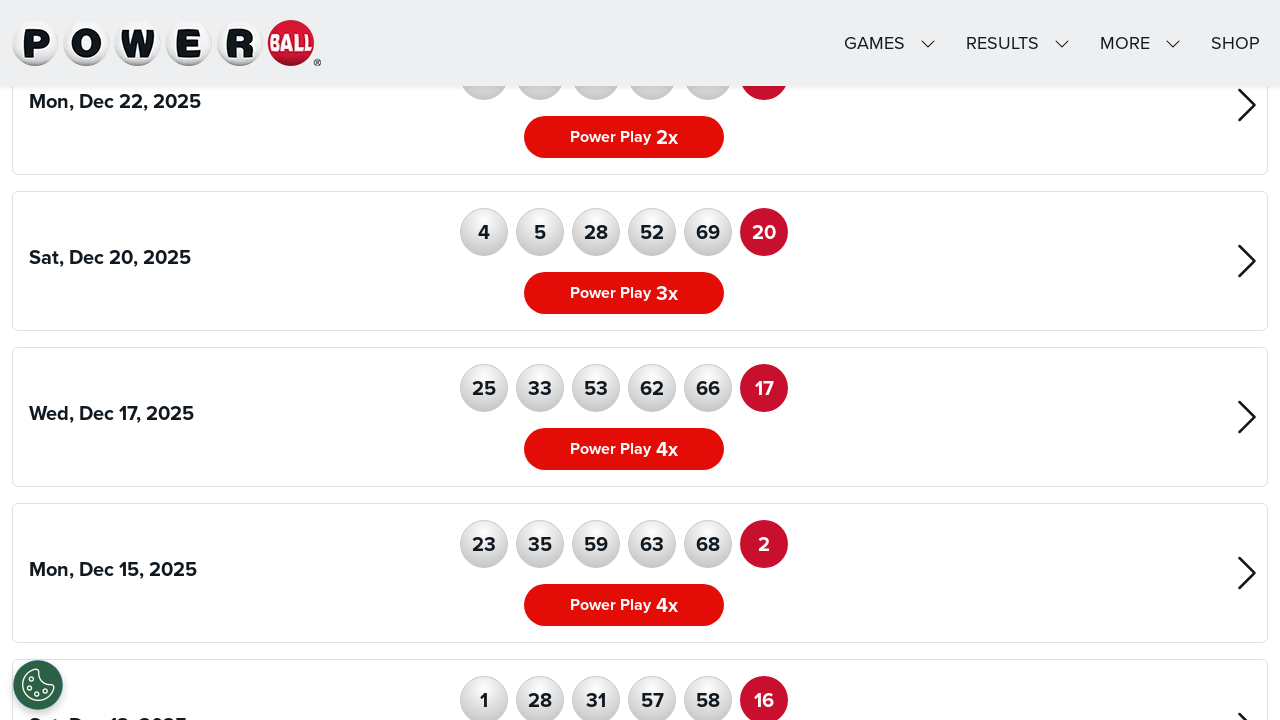

Clicked Load More button (iteration 2) at (640, 403) on #loadMore
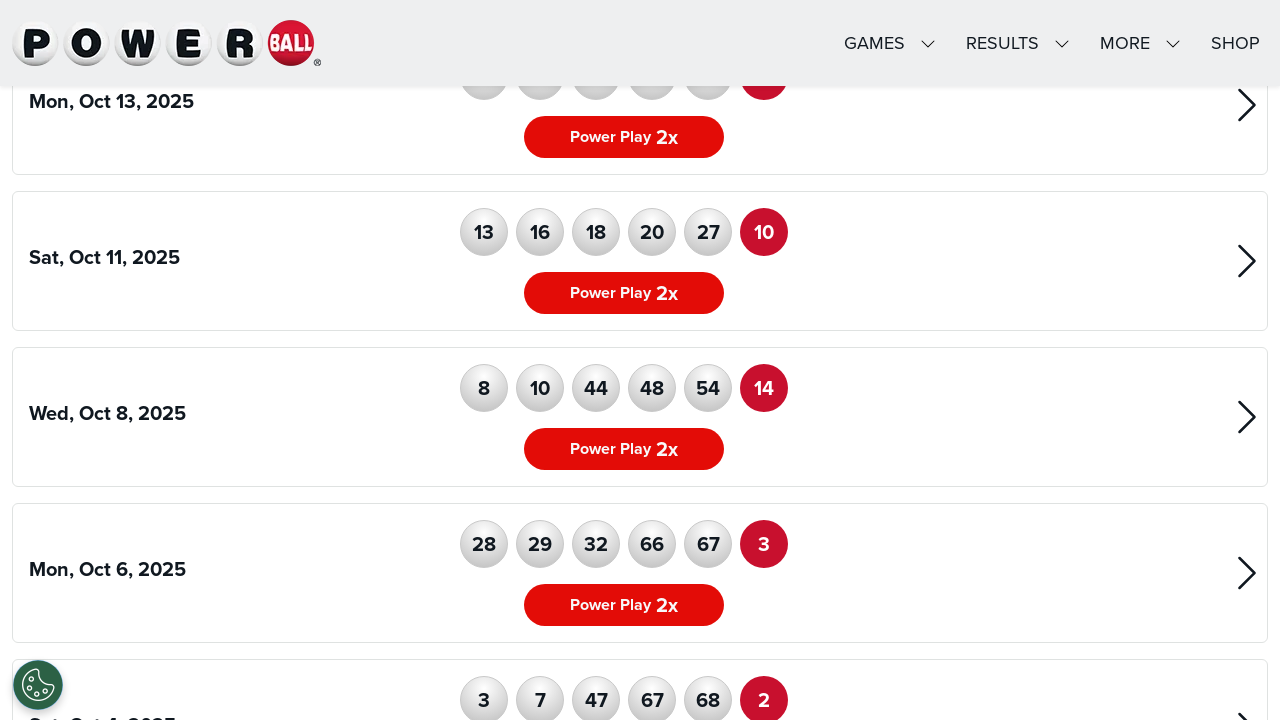

Waited for new results to load (iteration 2)
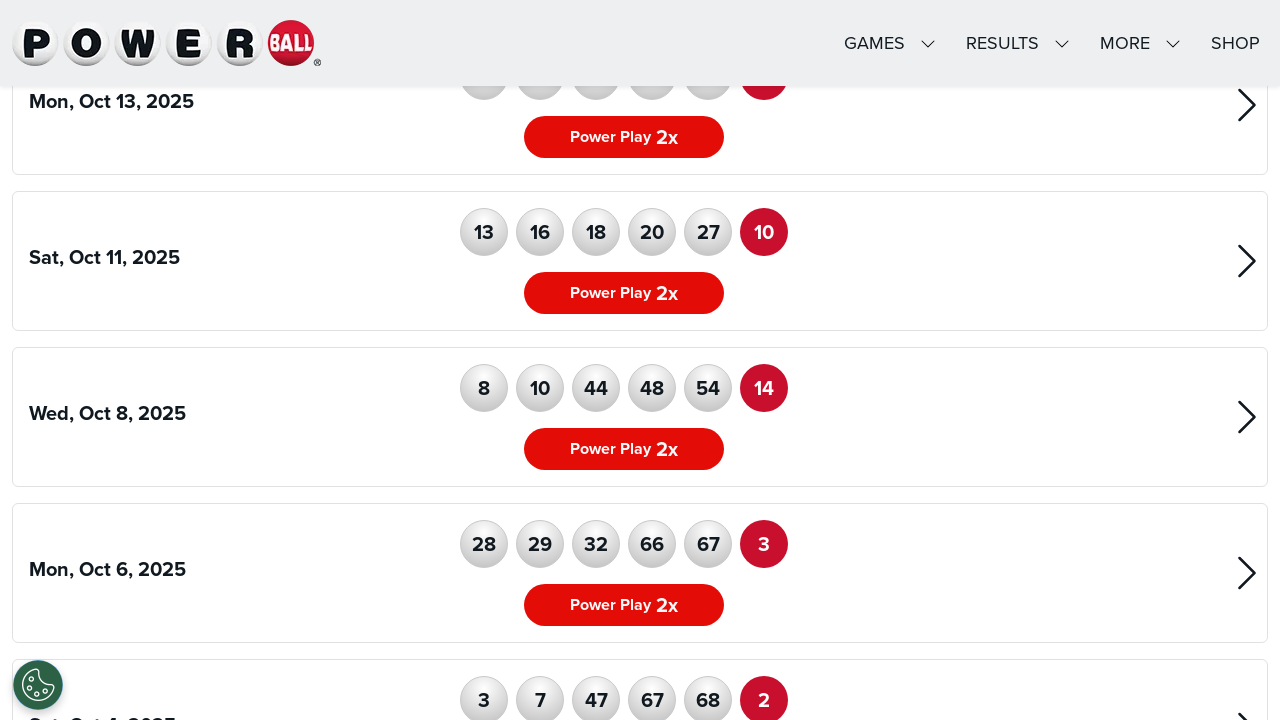

Clicked Load More button (iteration 3) at (640, 403) on #loadMore
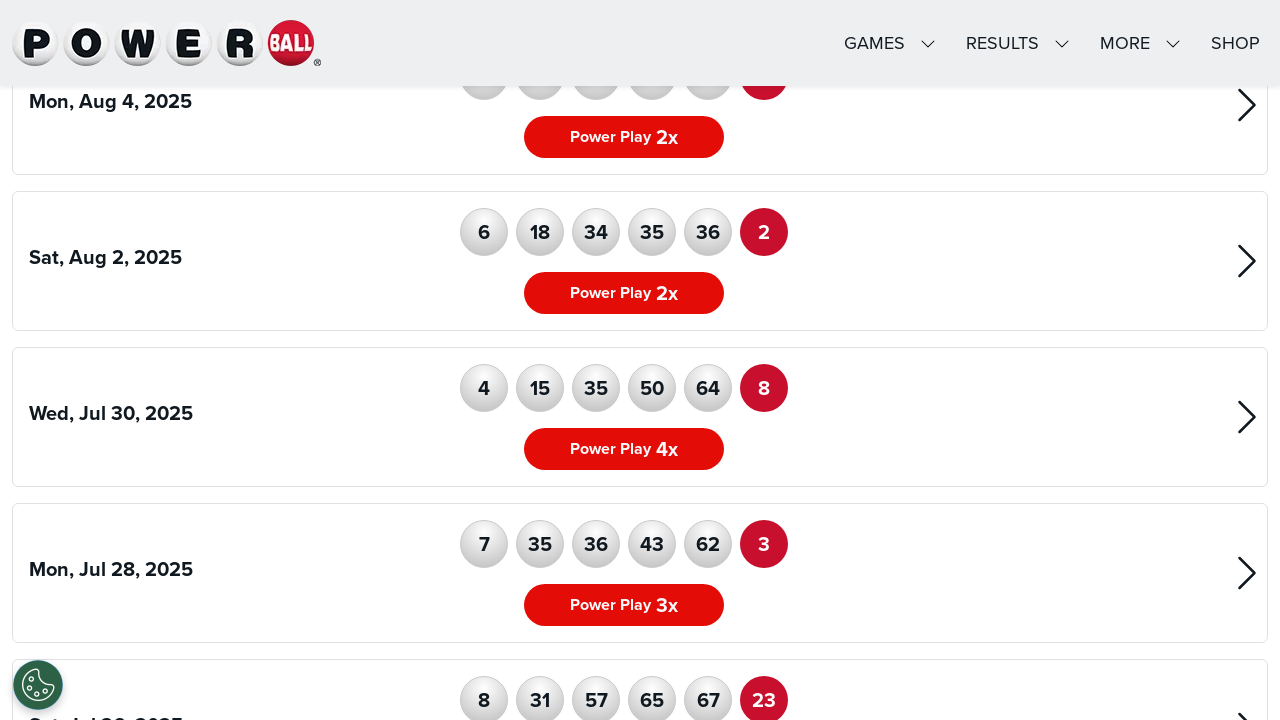

Waited for new results to load (iteration 3)
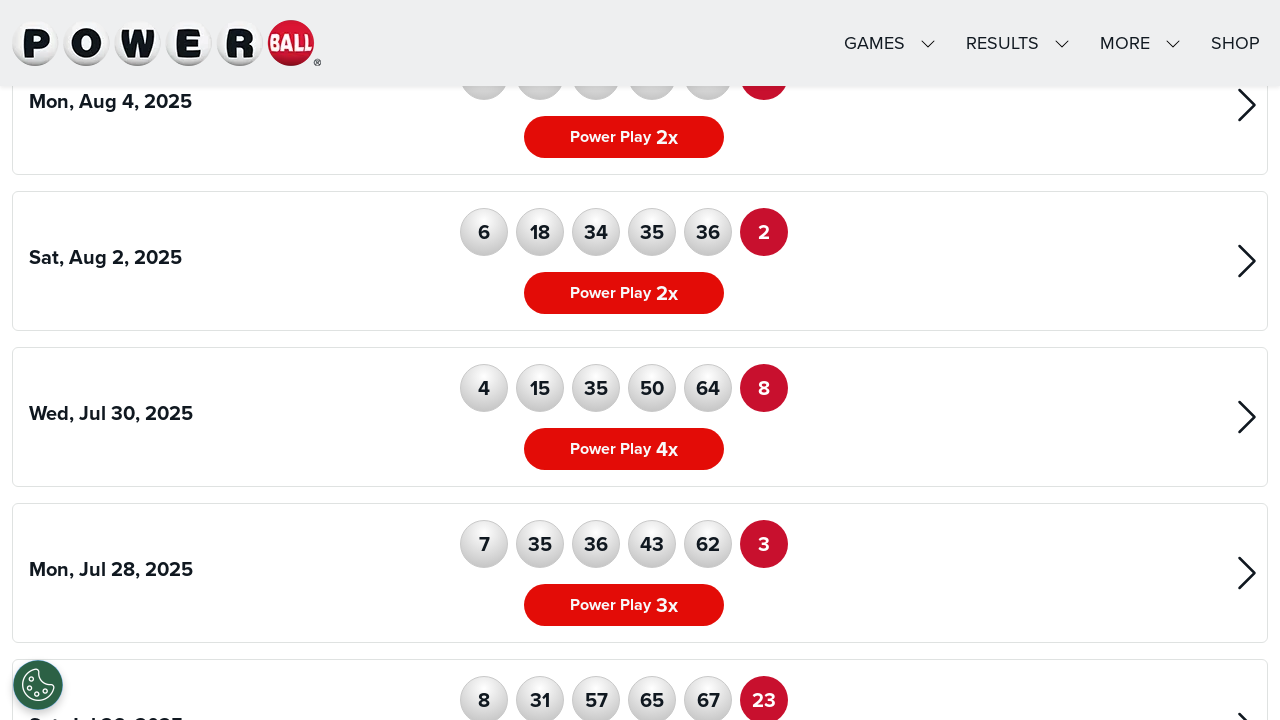

Scrolled to bottom of page
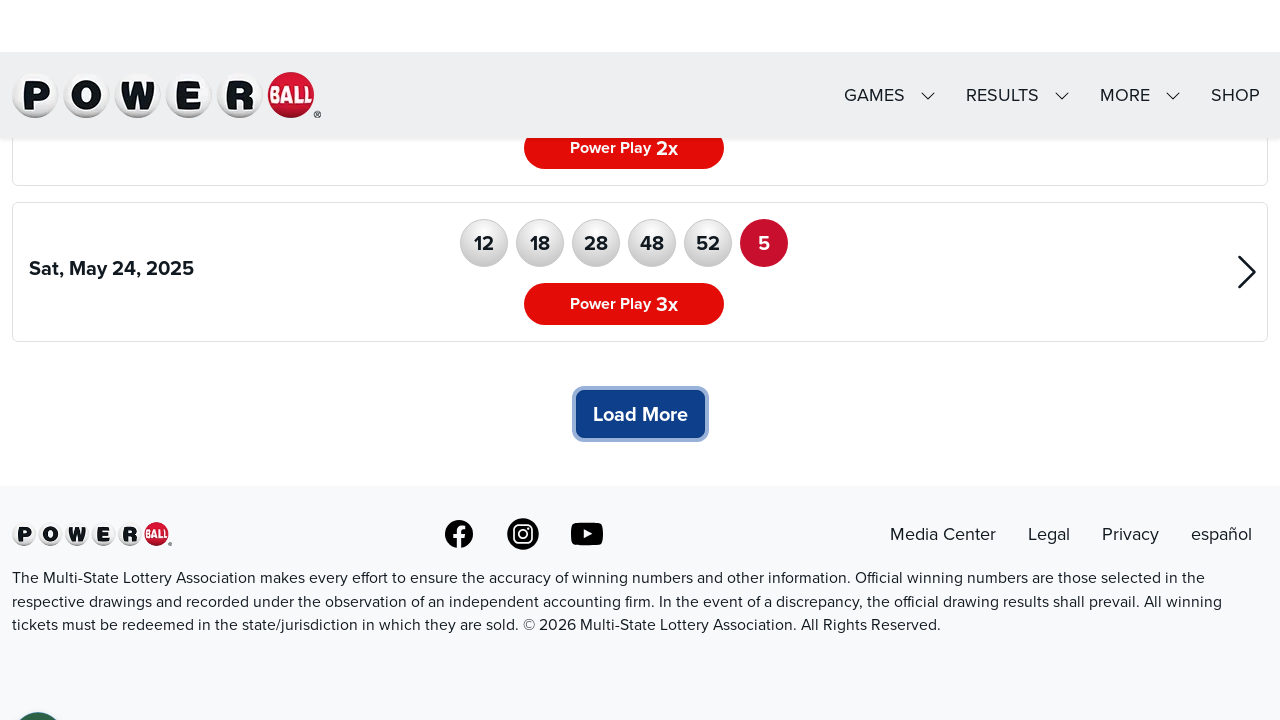

Verified result cards are present on page
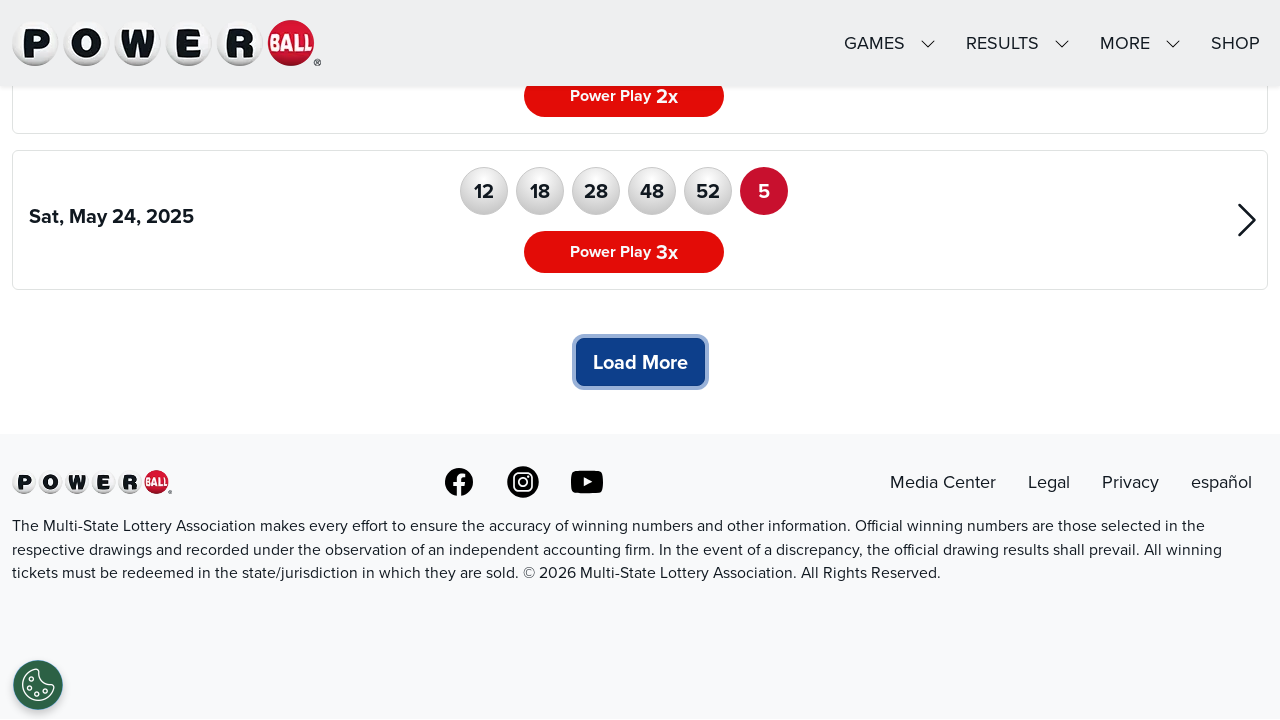

Verified white balls winning numbers are visible
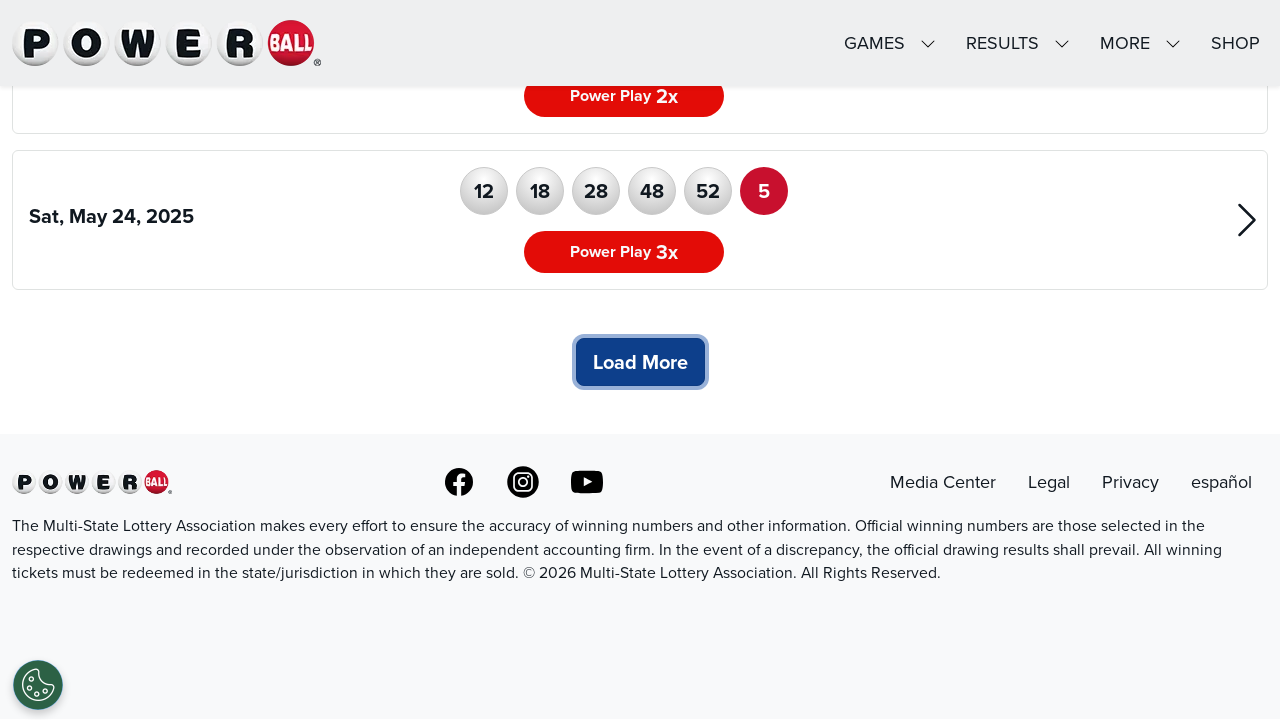

Verified powerball winning number is visible
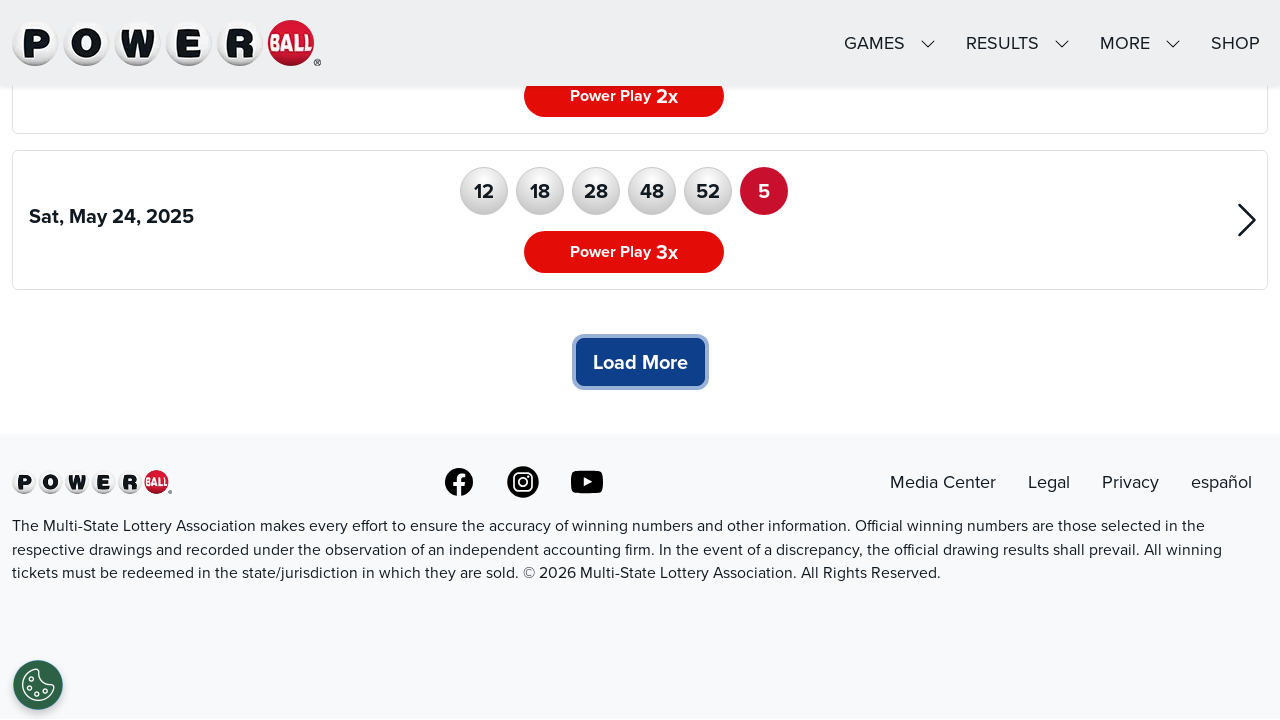

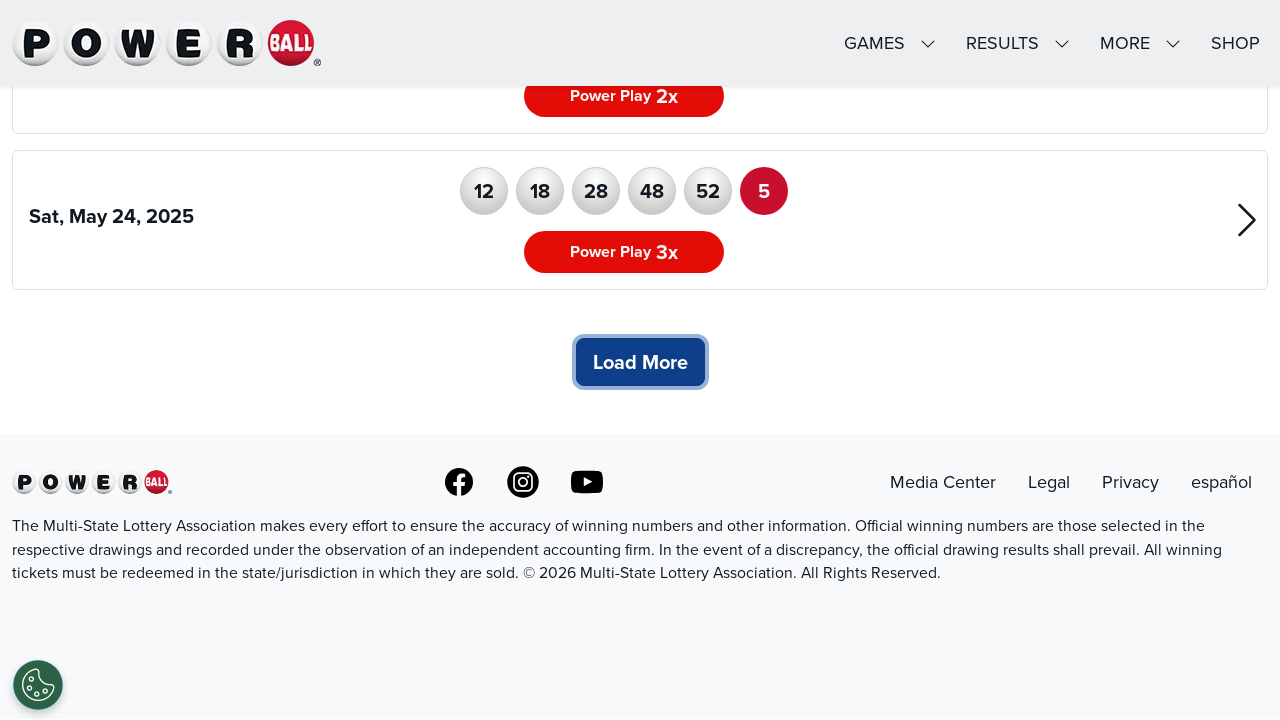